Tests an e-commerce shopping flow by adding specific vegetables (Cucumber, Brocolli, Beetroot) to cart, proceeding to checkout, and applying a promo code to verify discount functionality.

Starting URL: https://rahulshettyacademy.com/seleniumPractise/

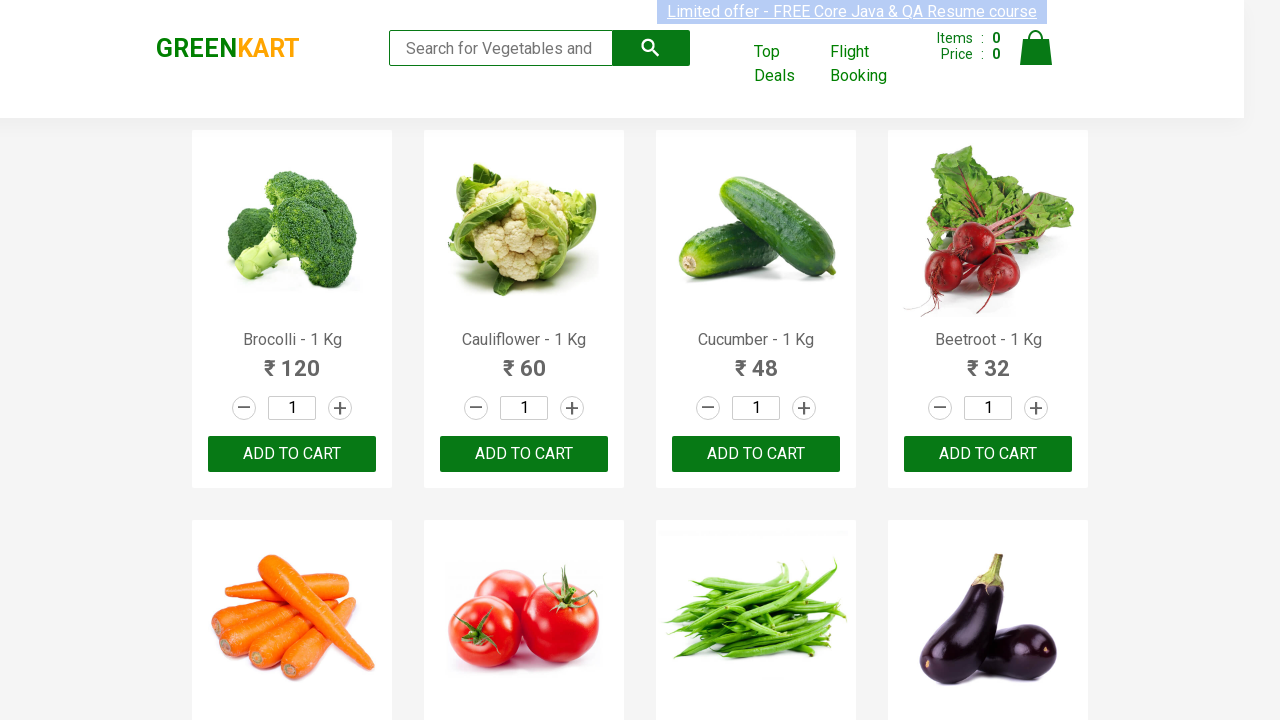

Waited for product names to load on the page
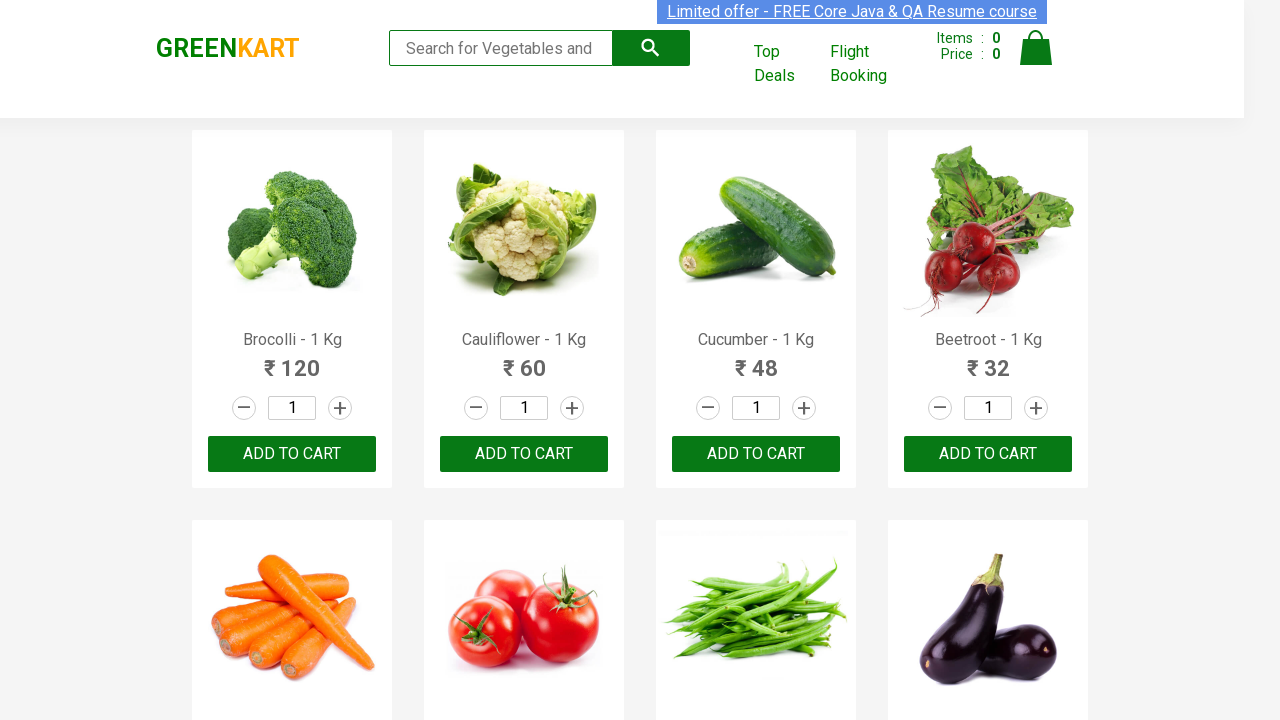

Retrieved all product name elements
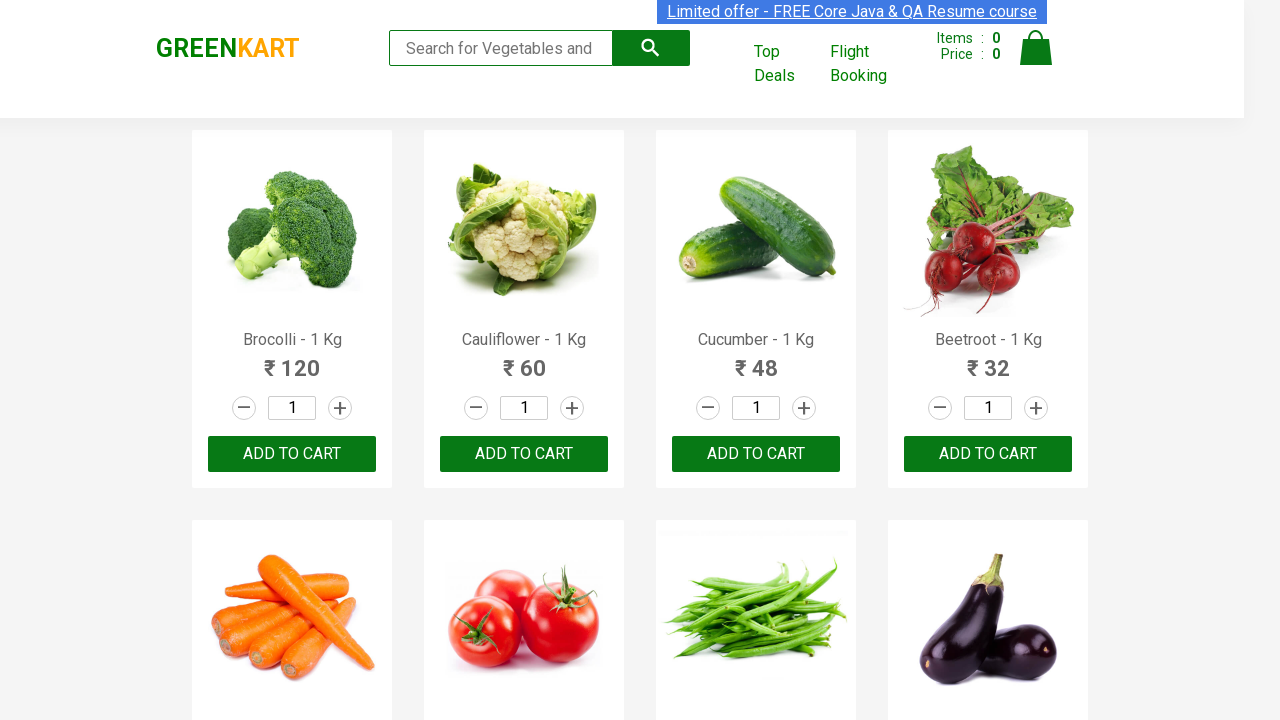

Retrieved all add to cart button elements
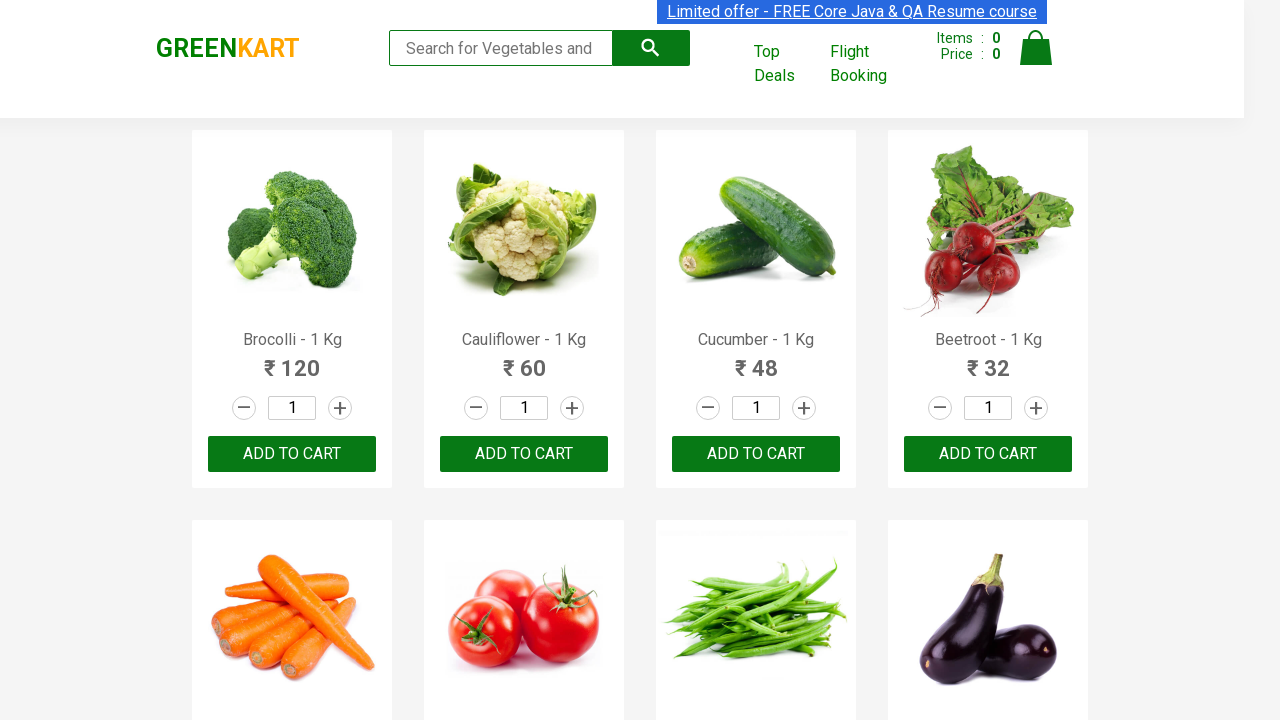

Clicked 'Add to cart' button for Brocolli at (292, 454) on div.product-action button >> nth=0
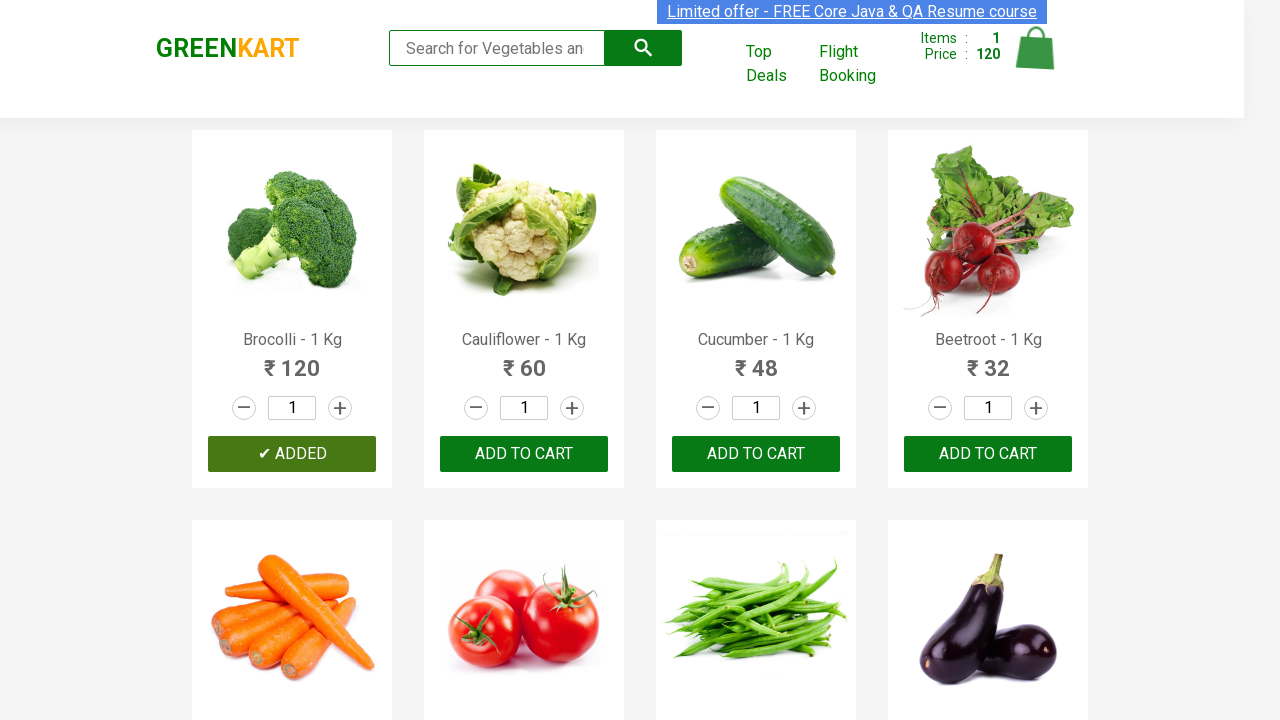

Clicked 'Add to cart' button for Cucumber at (756, 454) on div.product-action button >> nth=2
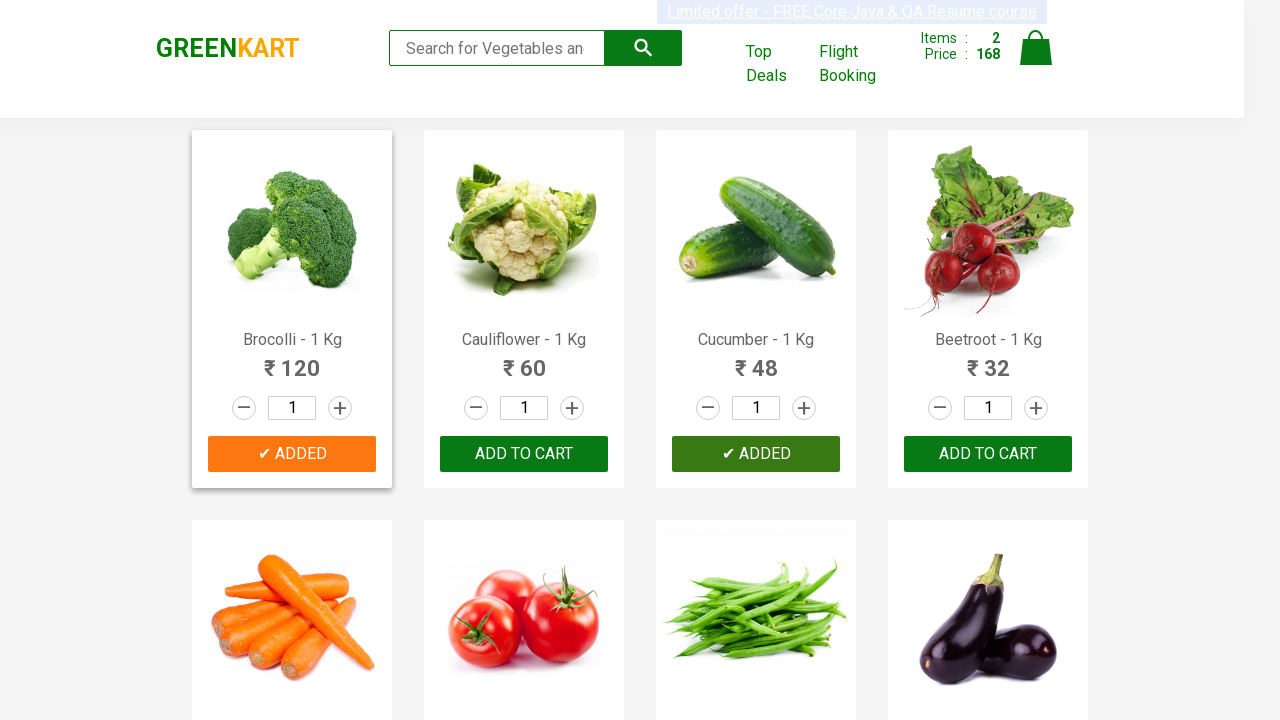

Clicked 'Add to cart' button for Beetroot at (988, 454) on div.product-action button >> nth=3
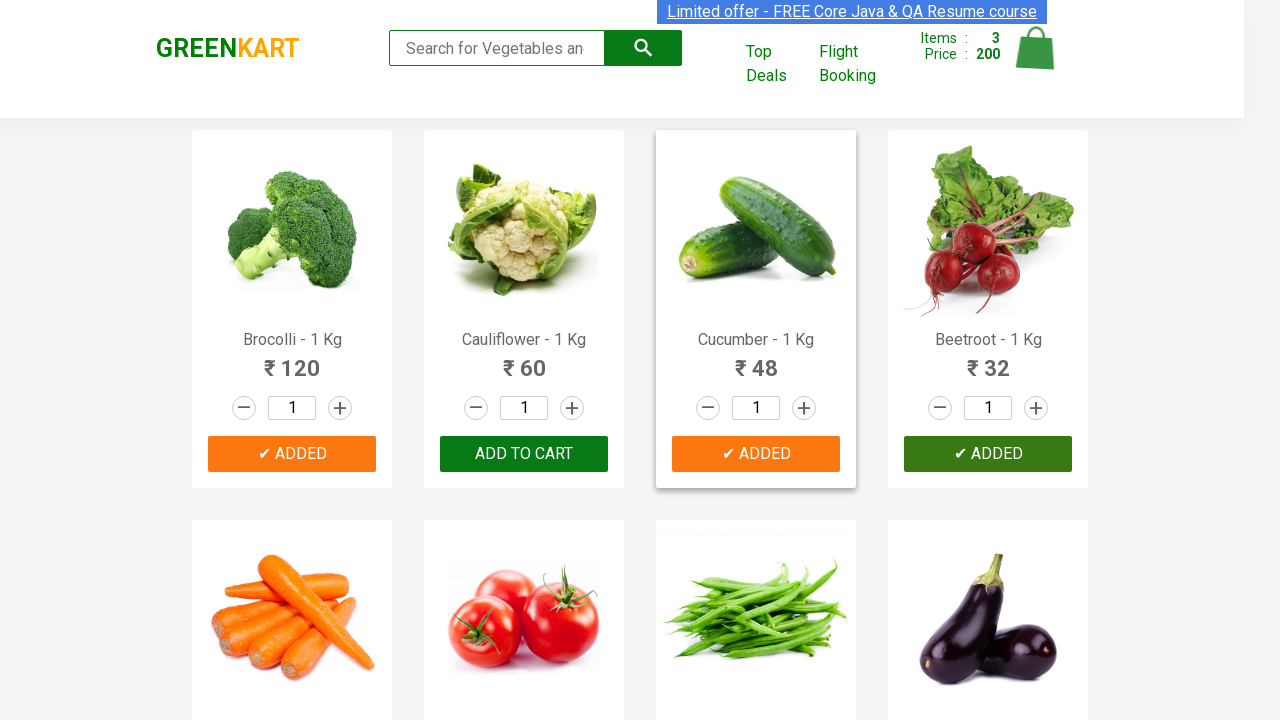

Clicked on cart icon to view shopping cart at (1036, 48) on img[alt='Cart']
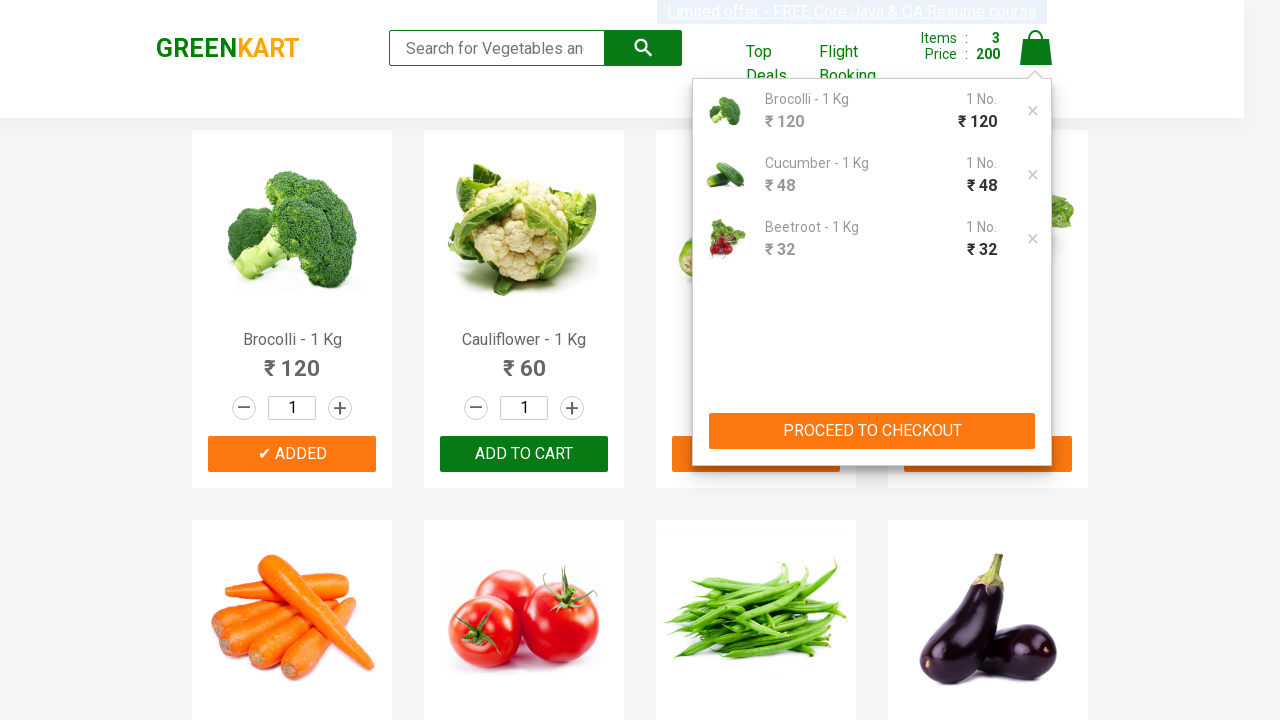

Clicked 'PROCEED TO CHECKOUT' button at (872, 431) on xpath=//button[contains(text(),'PROCEED TO CHECKOUT')]
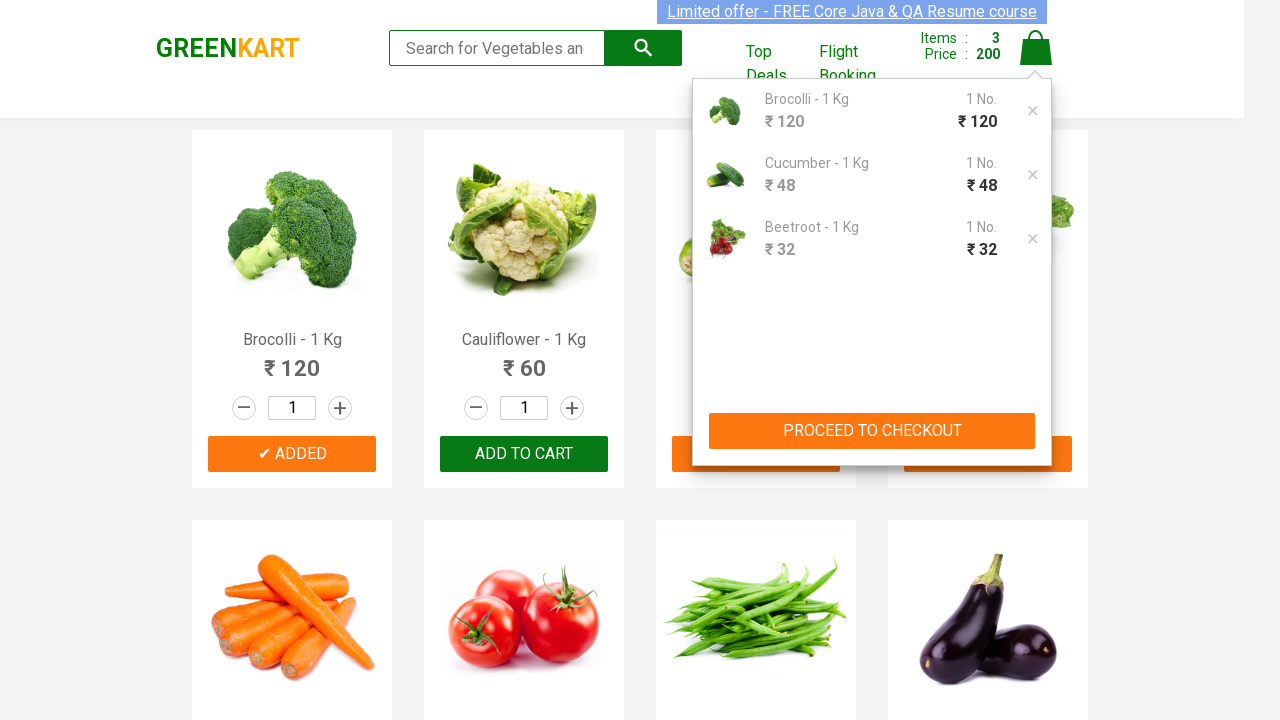

Waited for promo code input field to become visible
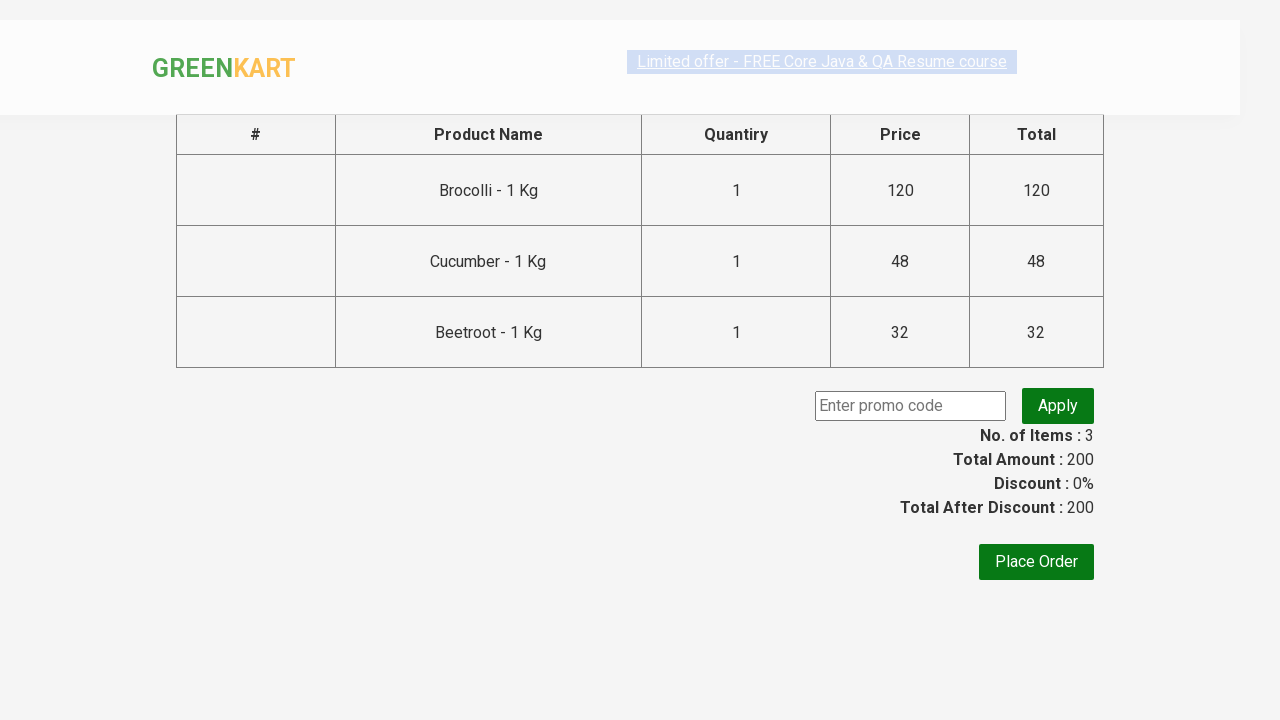

Filled promo code input field with 'rahulshettyacademy' on input.promoCode
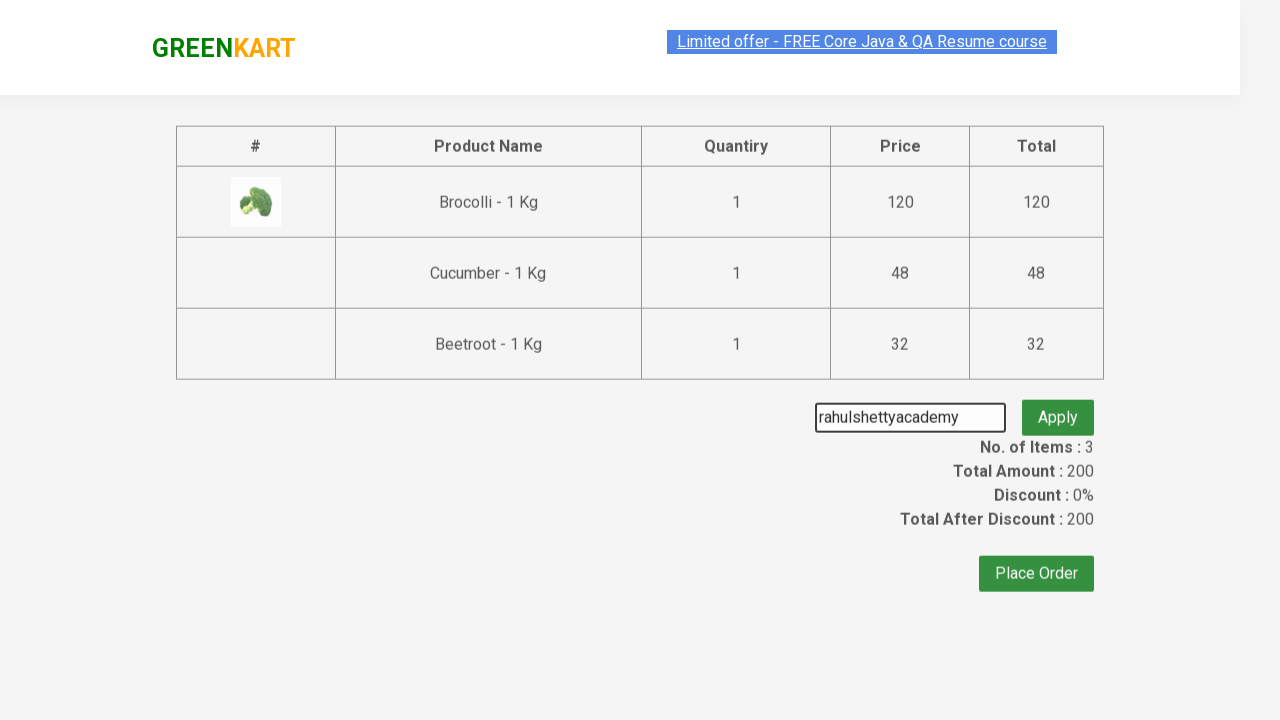

Clicked 'Apply' button to apply the promo code at (1058, 406) on button.promoBtn
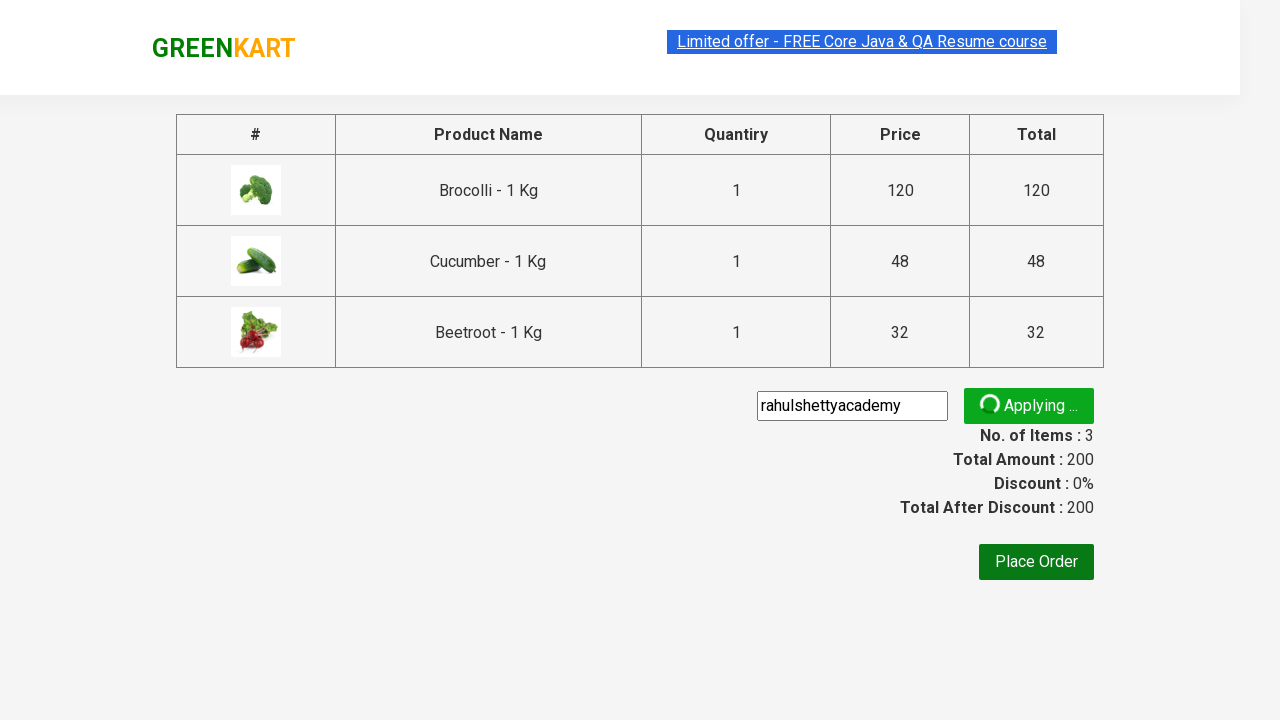

Waited for promo discount message to appear, confirming successful promo code application
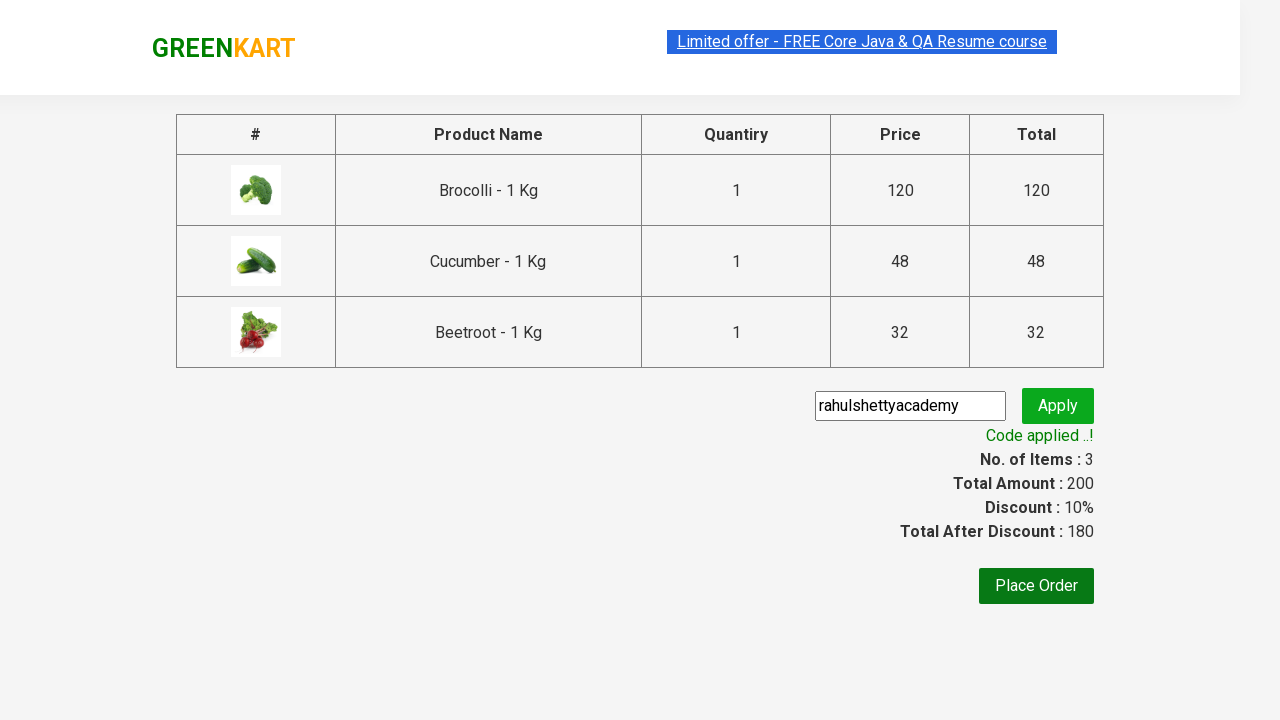

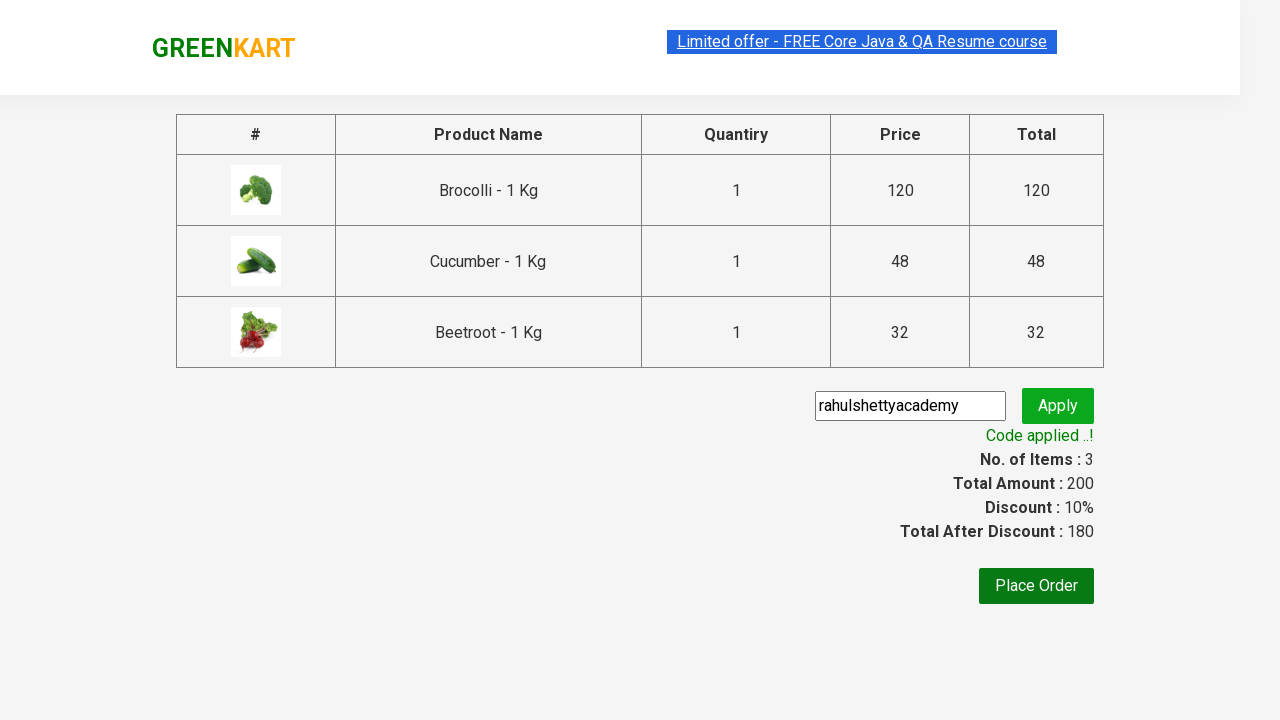